Tests the offers page by sorting items by name, paginating through results to find "Rice", and verifying that the item exists with the expected price.

Starting URL: https://rahulshettyacademy.com/seleniumPractise/#/offers

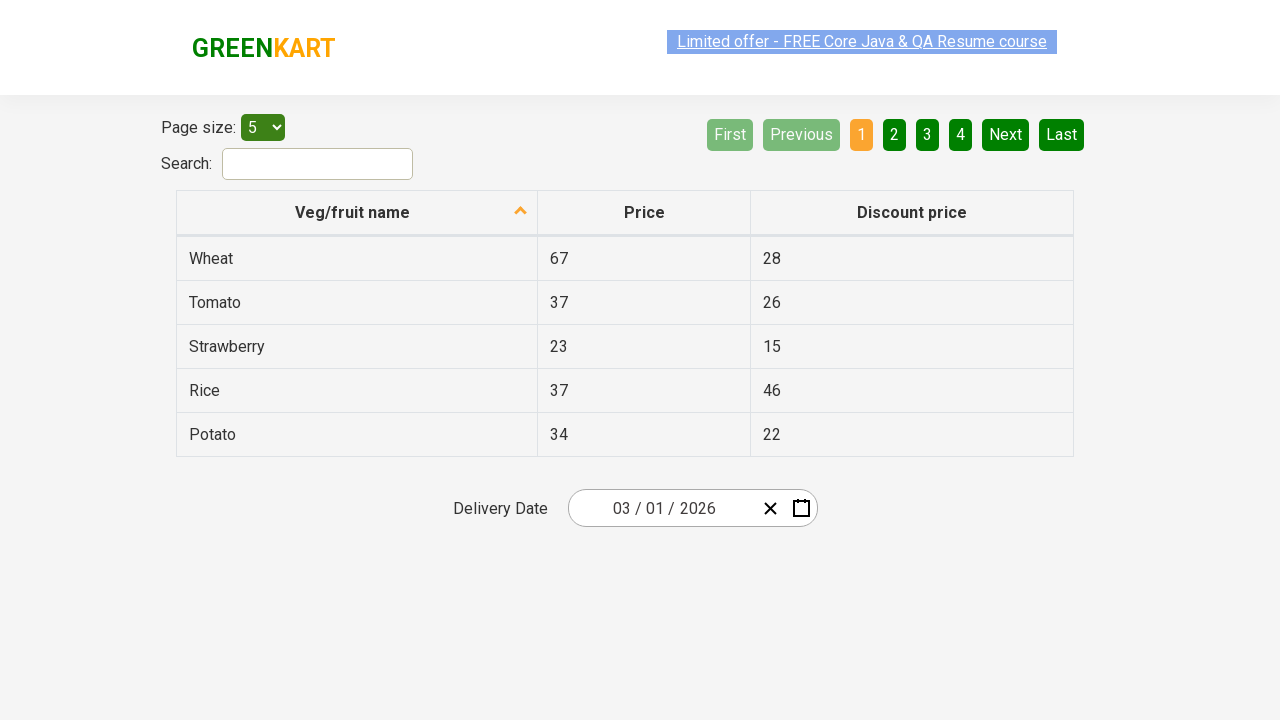

Clicked column header to sort by Veg/fruit name at (357, 213) on th[aria-label*='Veg/fruit name']
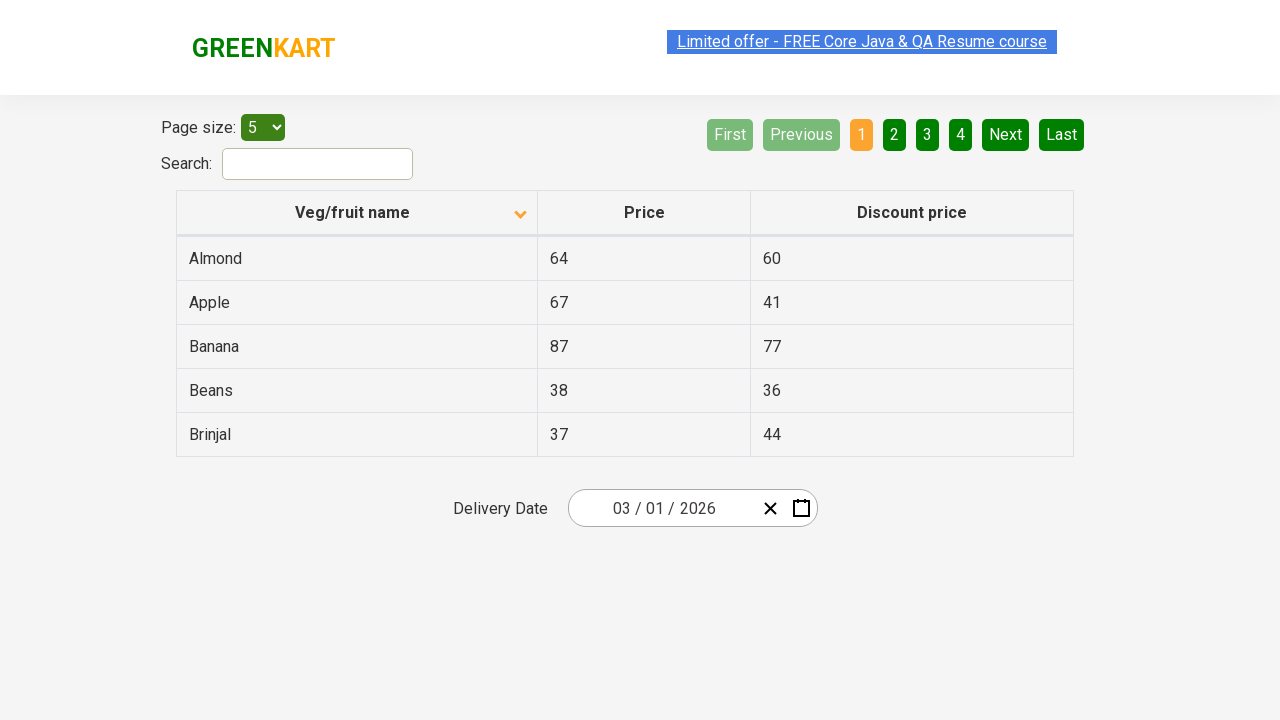

Table rows loaded and visible
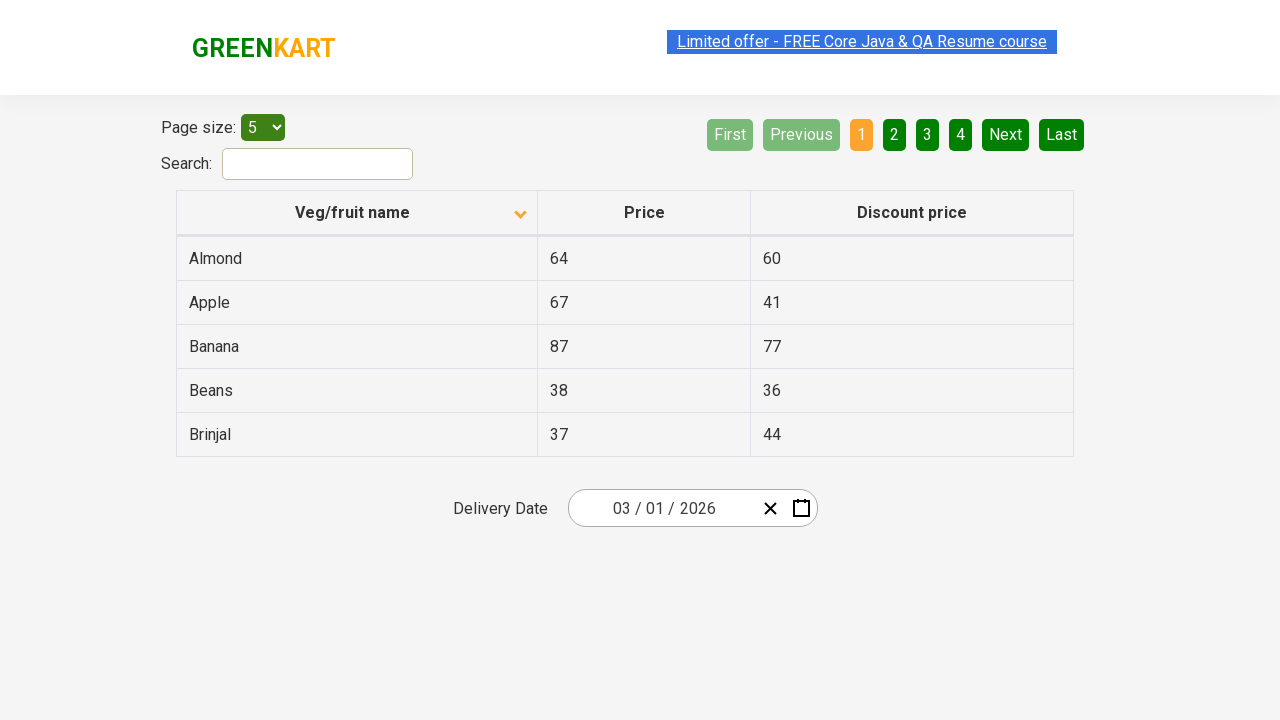

Retrieved 5 rows from current page
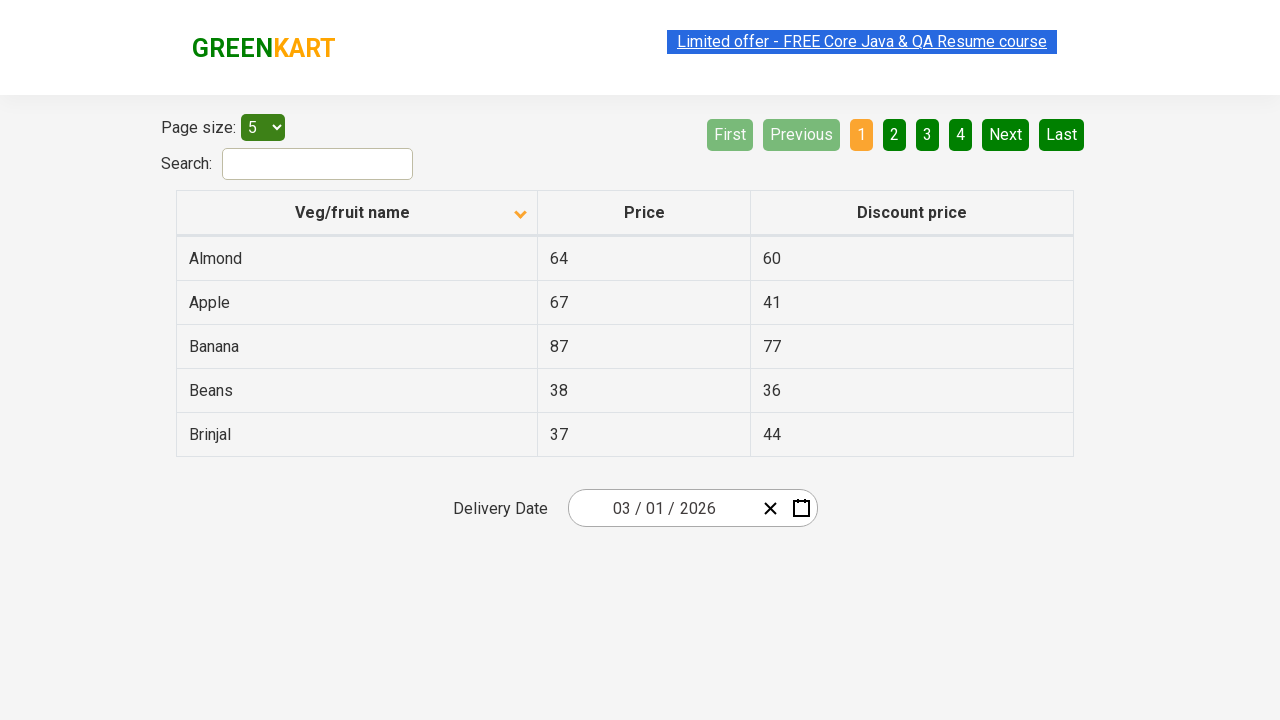

Clicked Next button to go to next page at (1006, 134) on a[aria-label='Next']
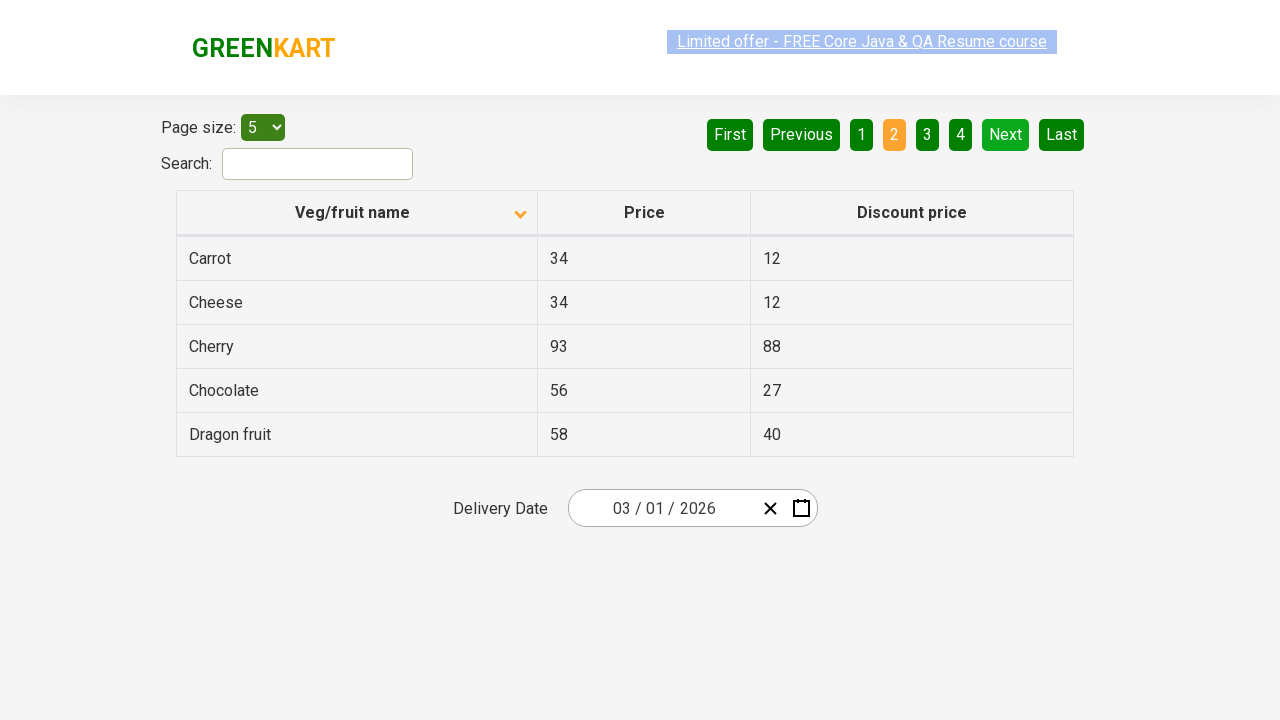

Waited for page content to update
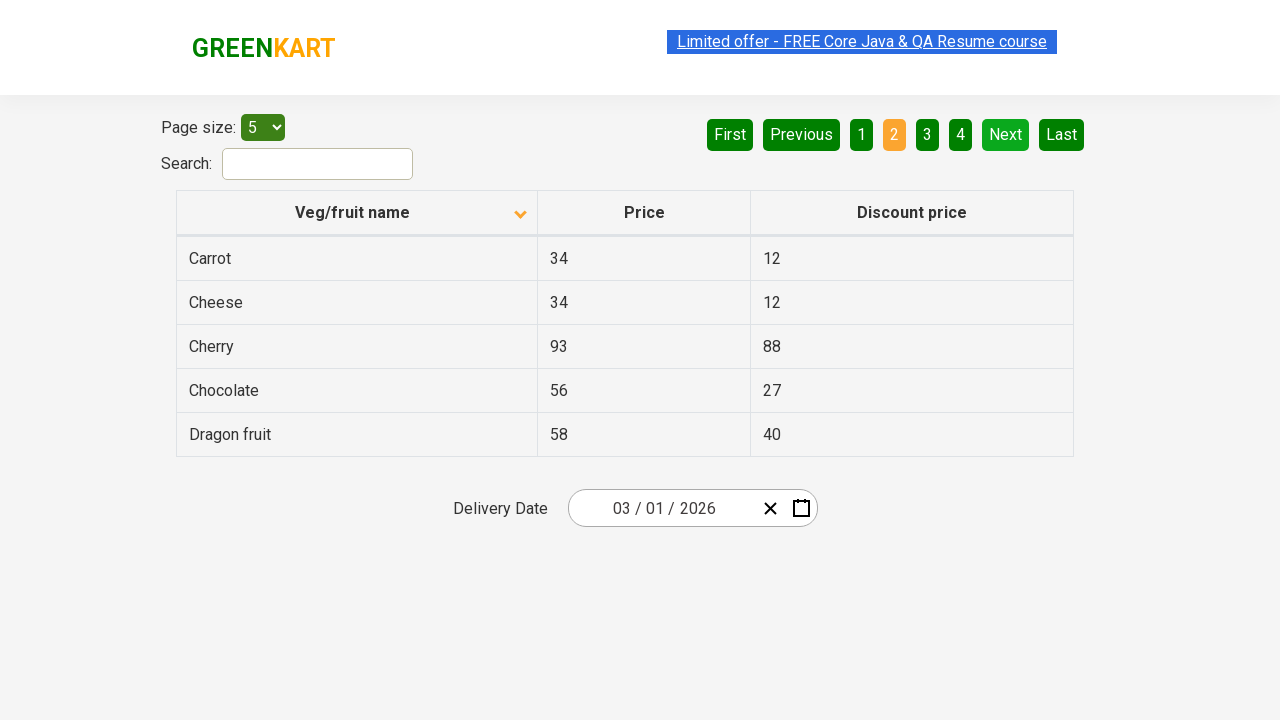

Retrieved 5 rows from current page
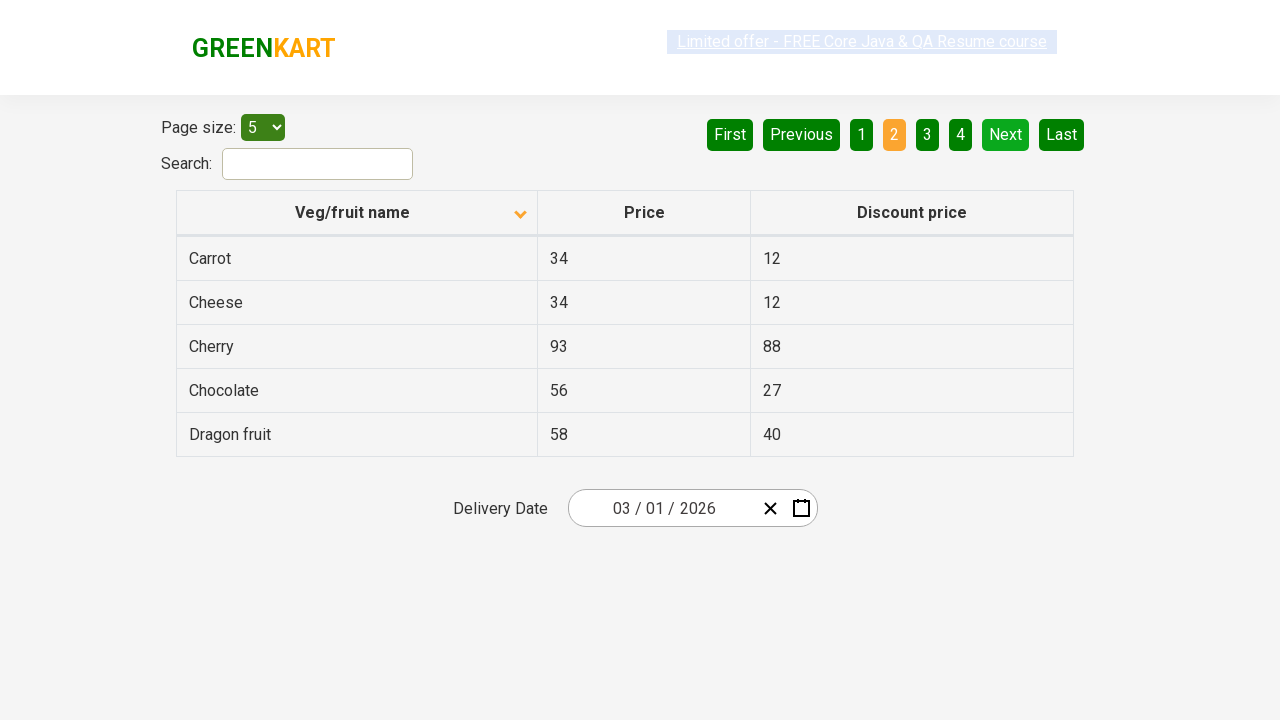

Clicked Next button to go to next page at (1006, 134) on a[aria-label='Next']
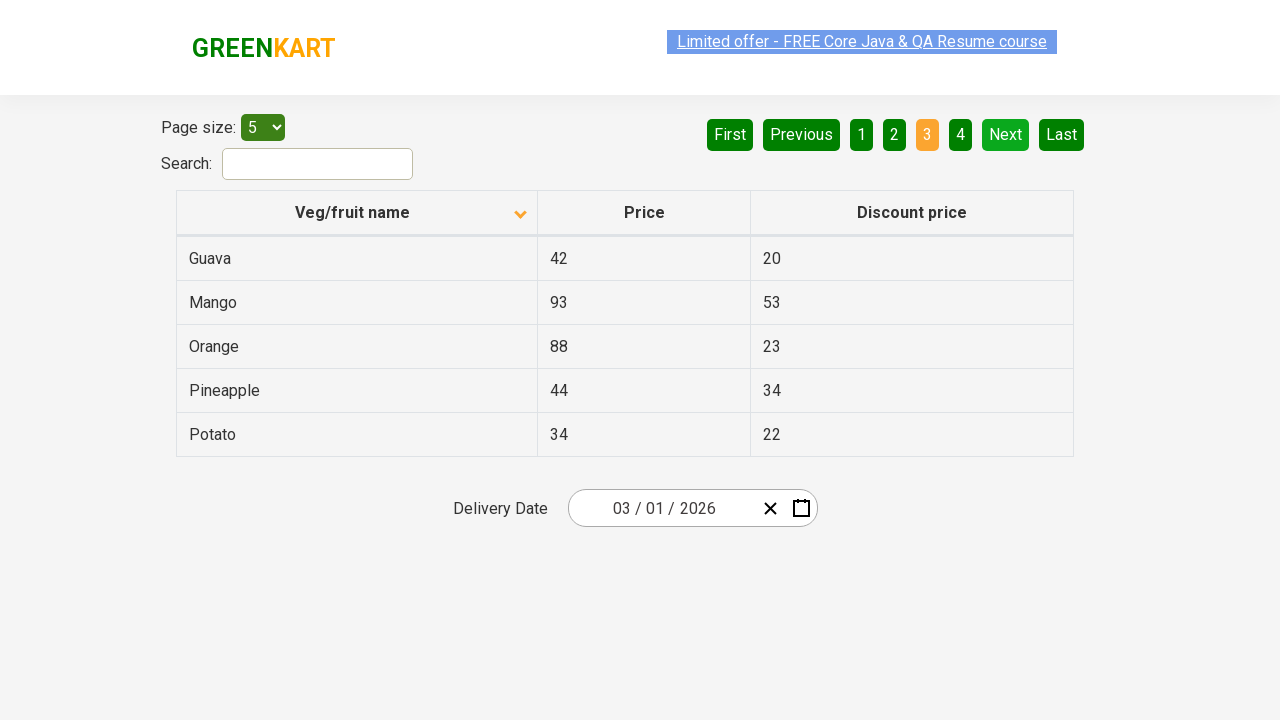

Waited for page content to update
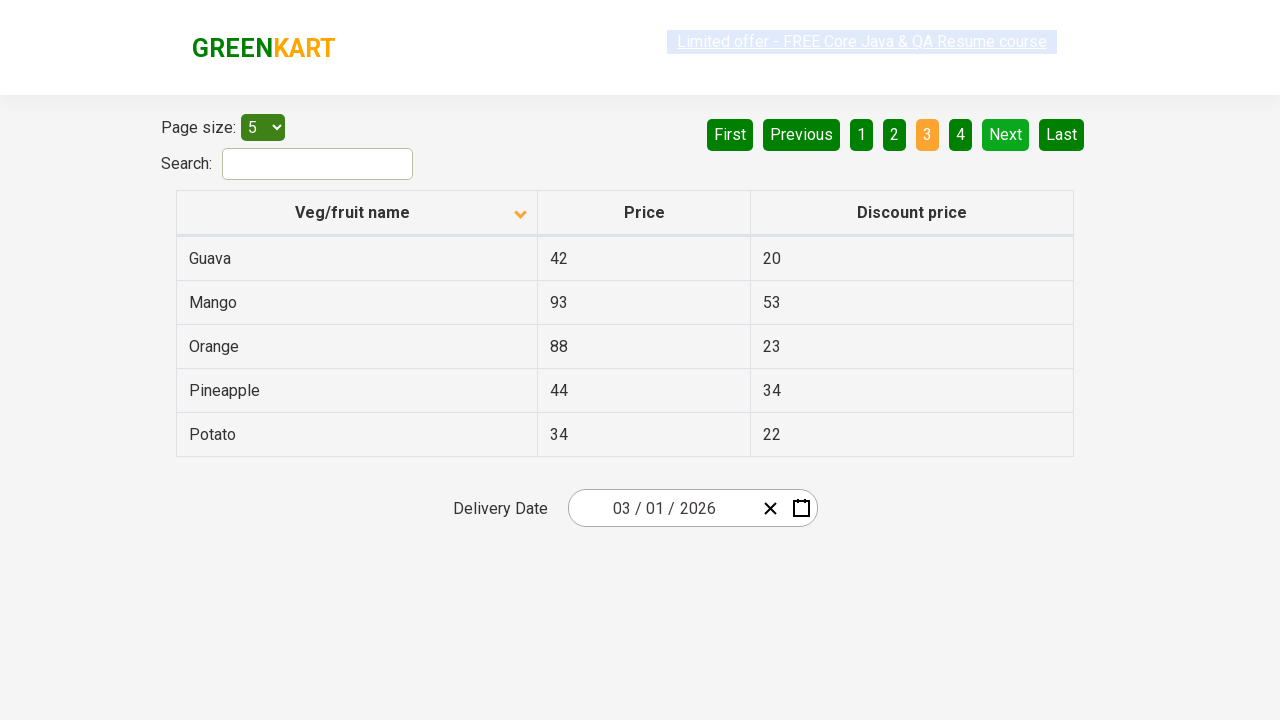

Retrieved 5 rows from current page
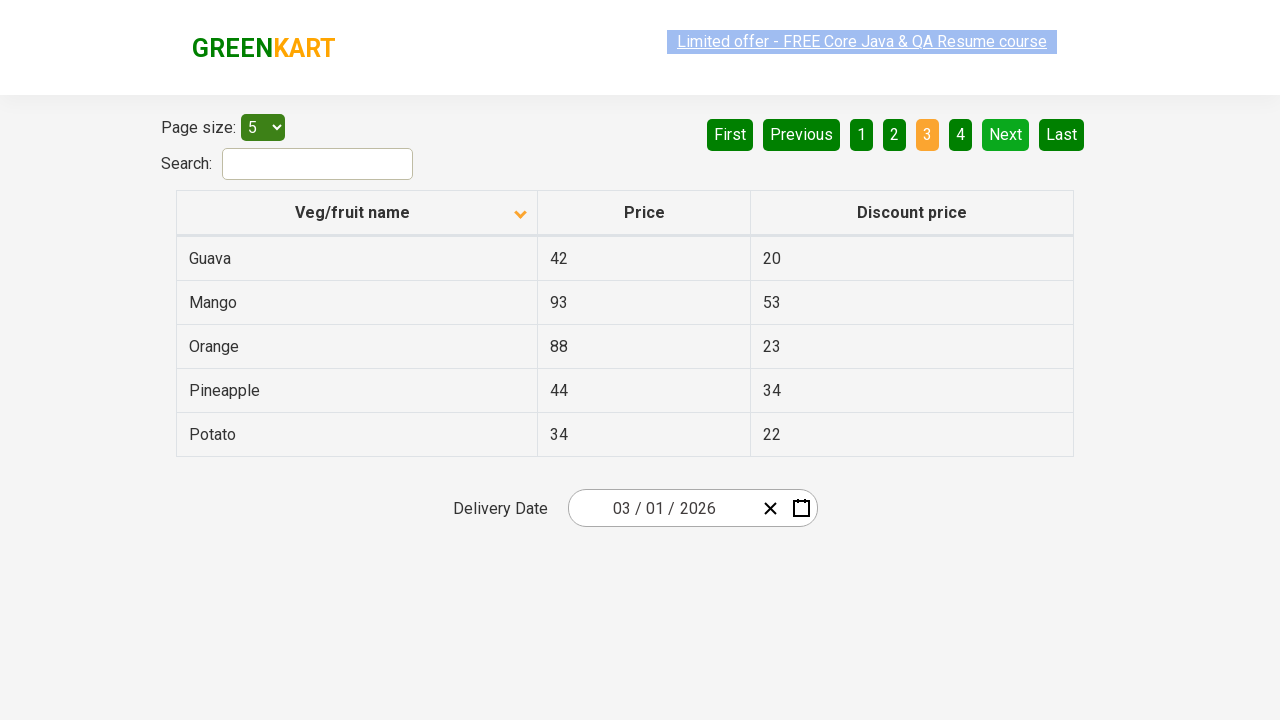

Clicked Next button to go to next page at (1006, 134) on a[aria-label='Next']
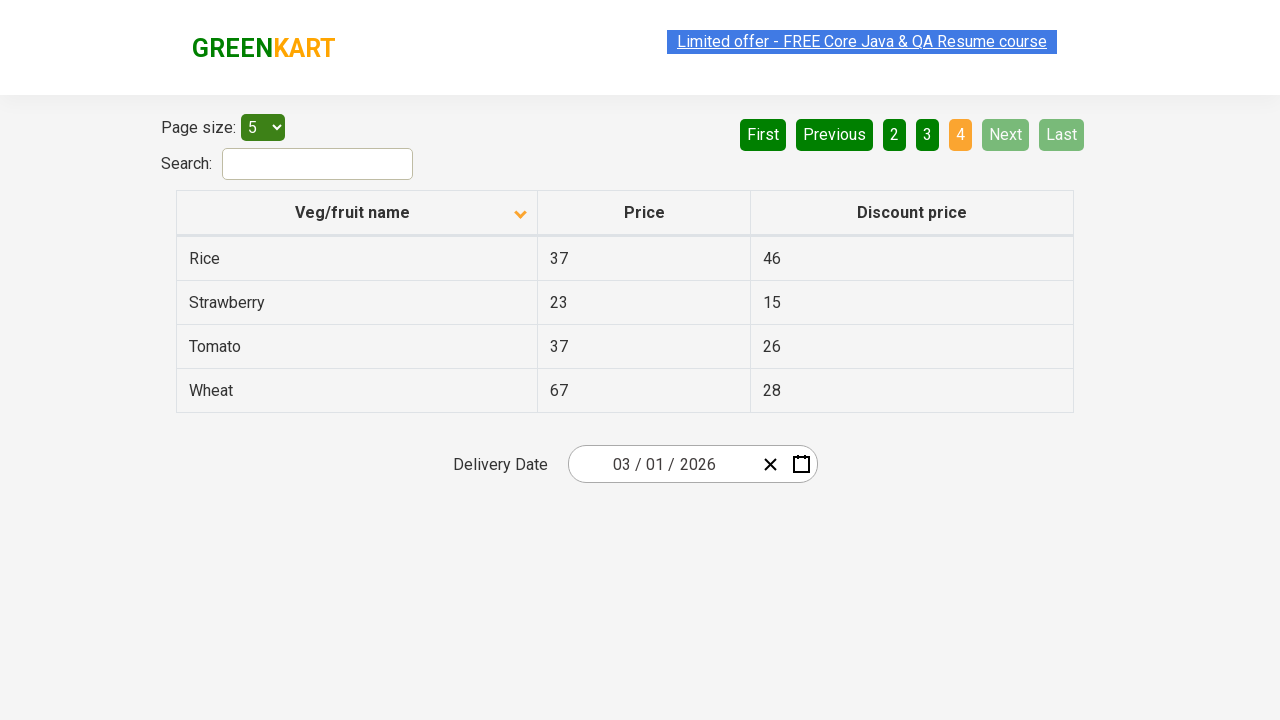

Waited for page content to update
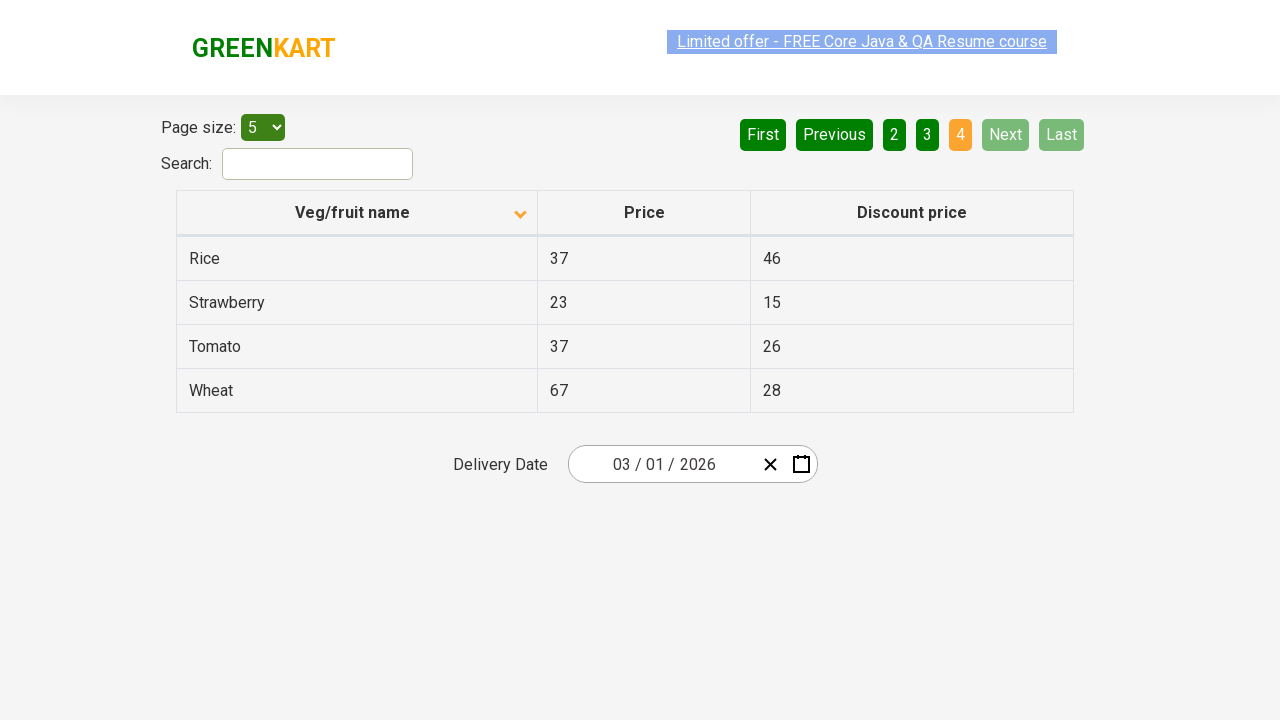

Retrieved 4 rows from current page
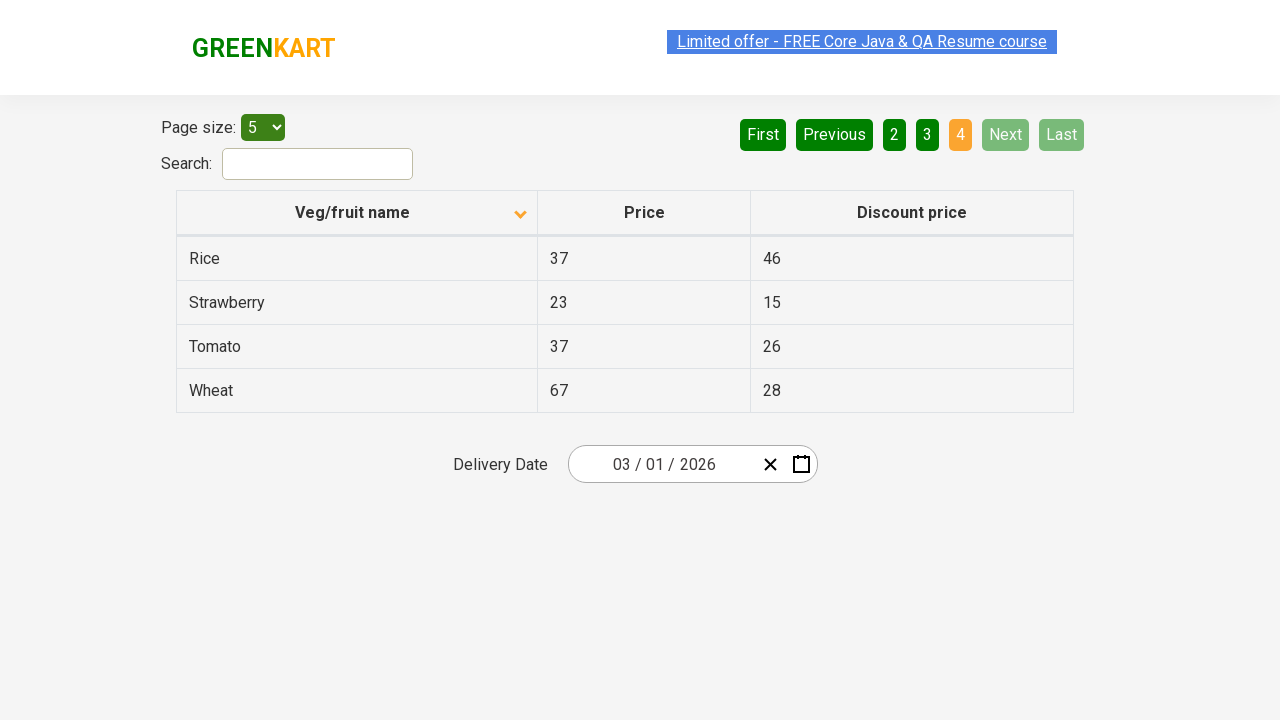

Found Rice with price 37
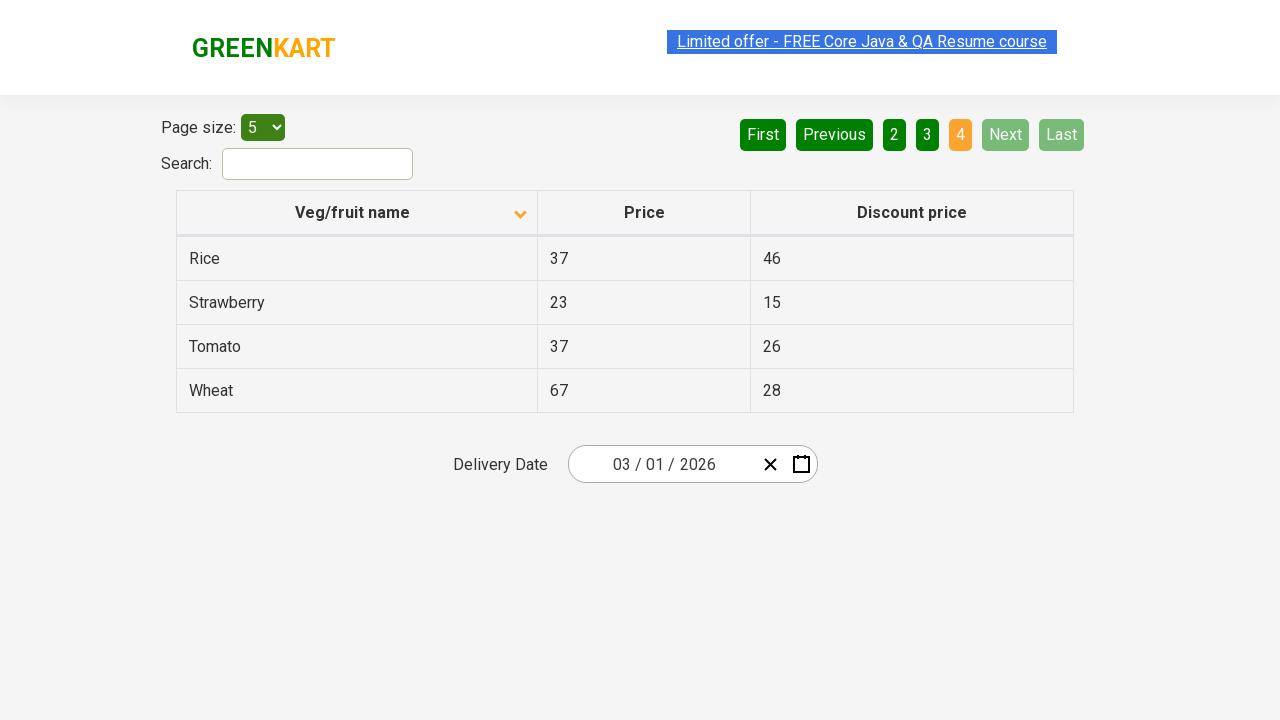

Verified Rice price is 37 as expected
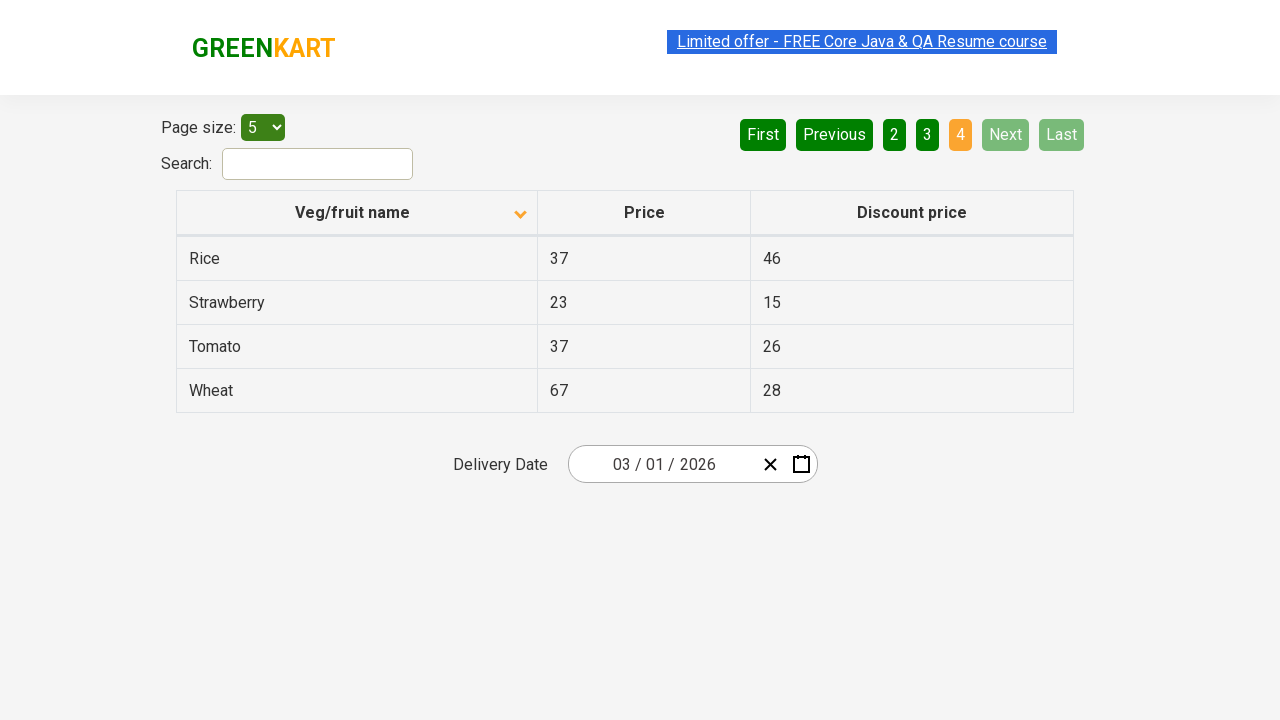

Verified that Rice was found on offers page
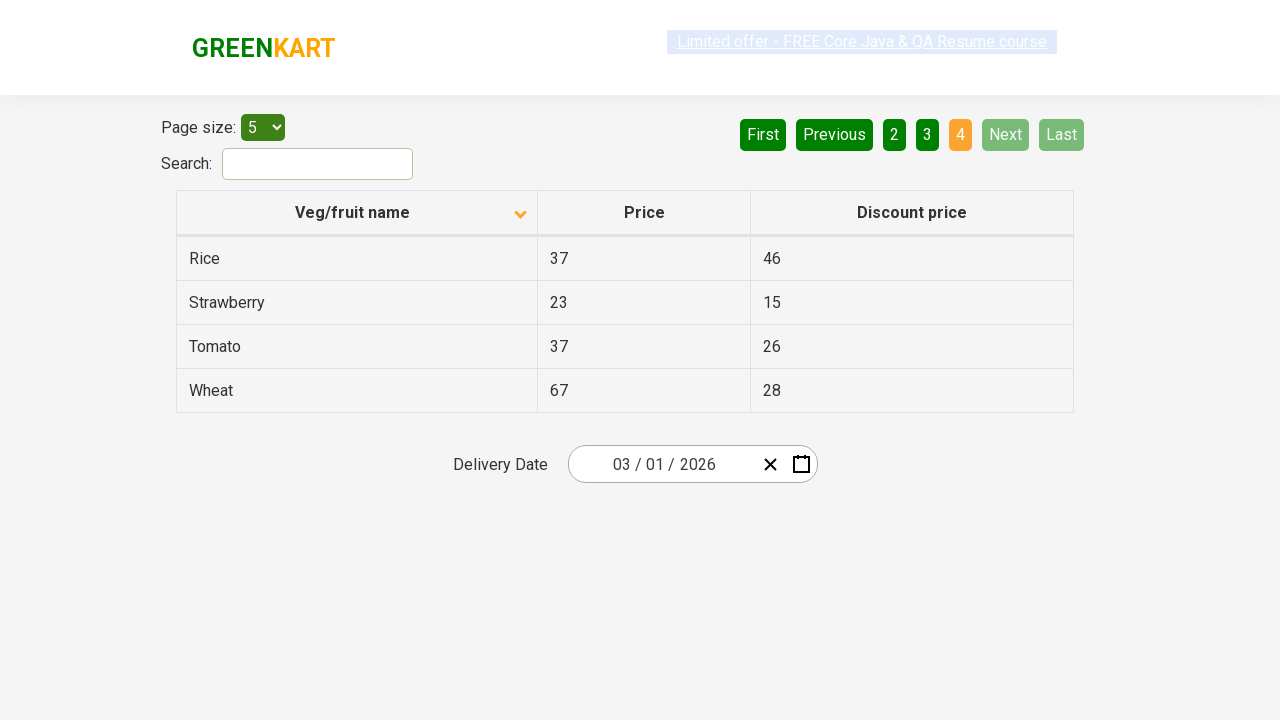

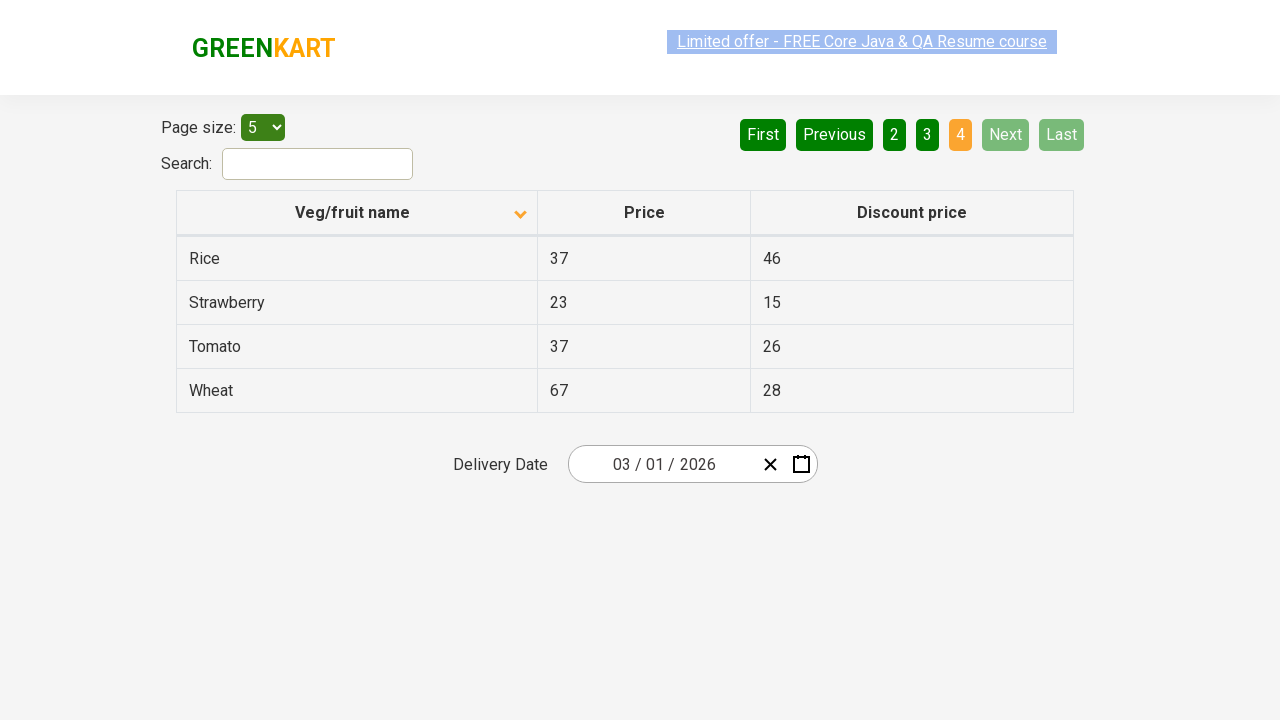